Tests drag and drop functionality within an iframe by dragging an element from source to target location

Starting URL: https://jqueryui.com/droppable/

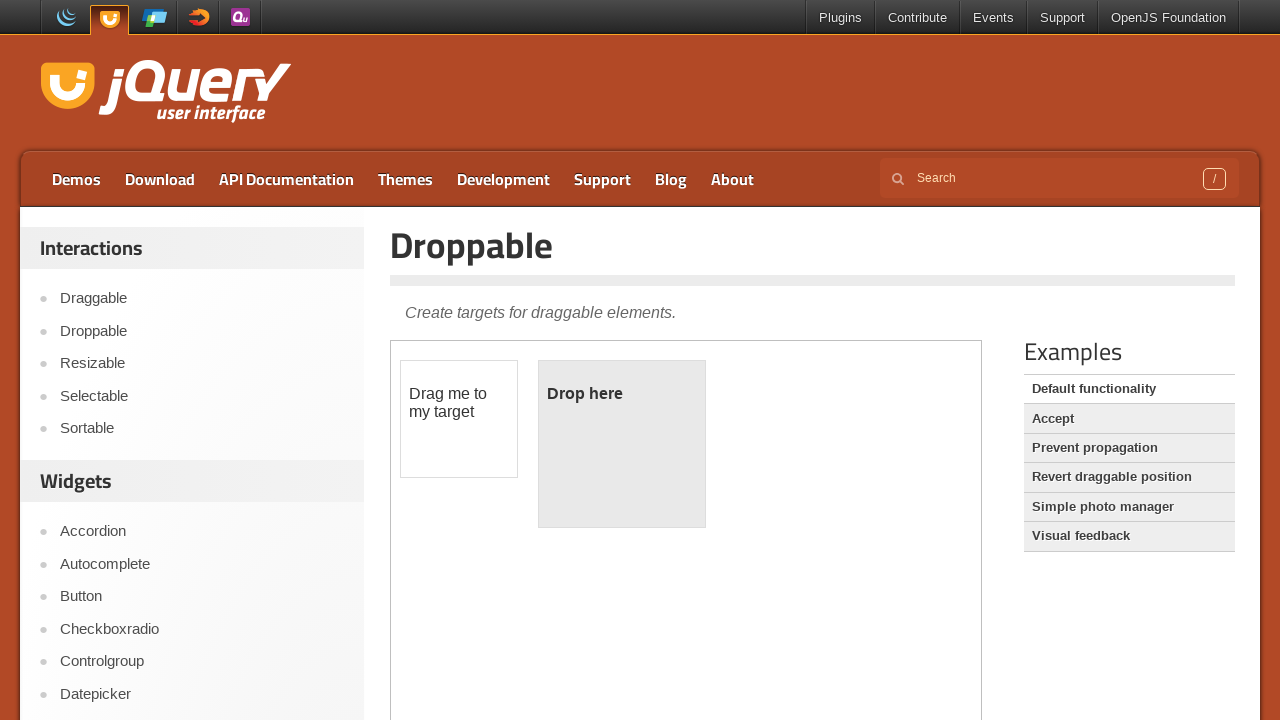

Located iframe with demo-frame class containing drag and drop demo
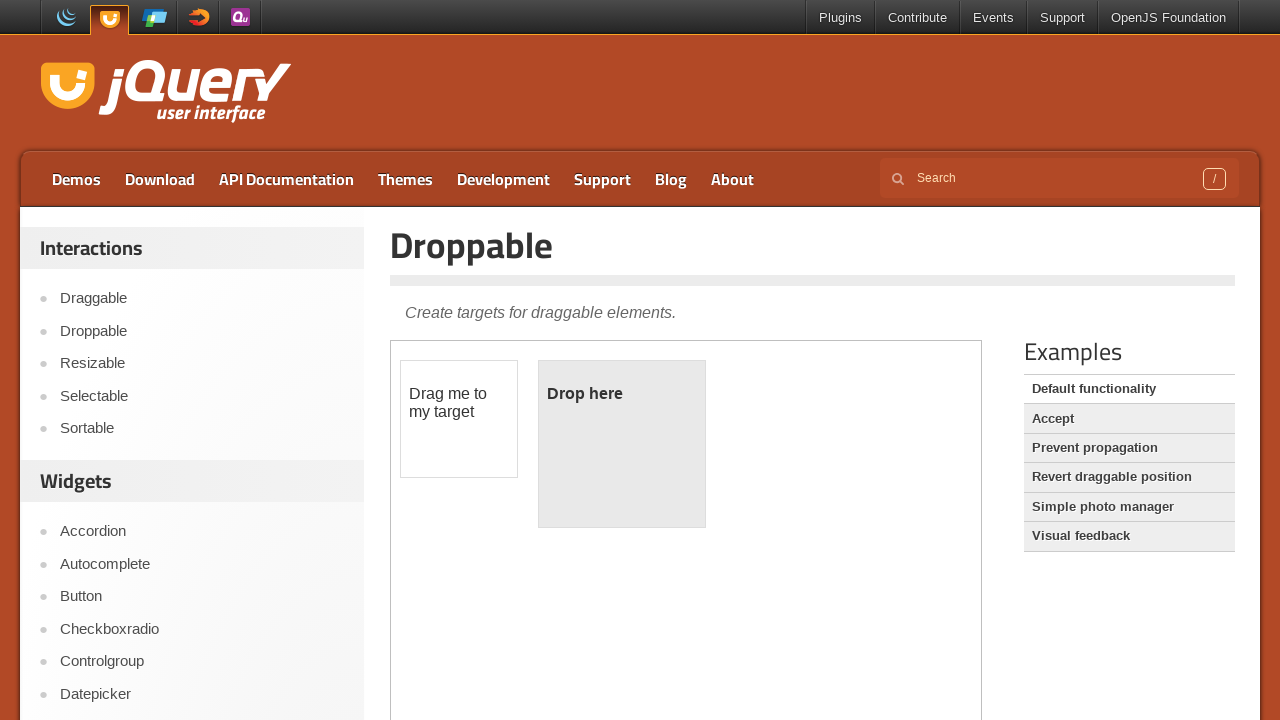

Clicked on draggable element to focus it at (459, 419) on iframe.demo-frame >> internal:control=enter-frame >> #draggable
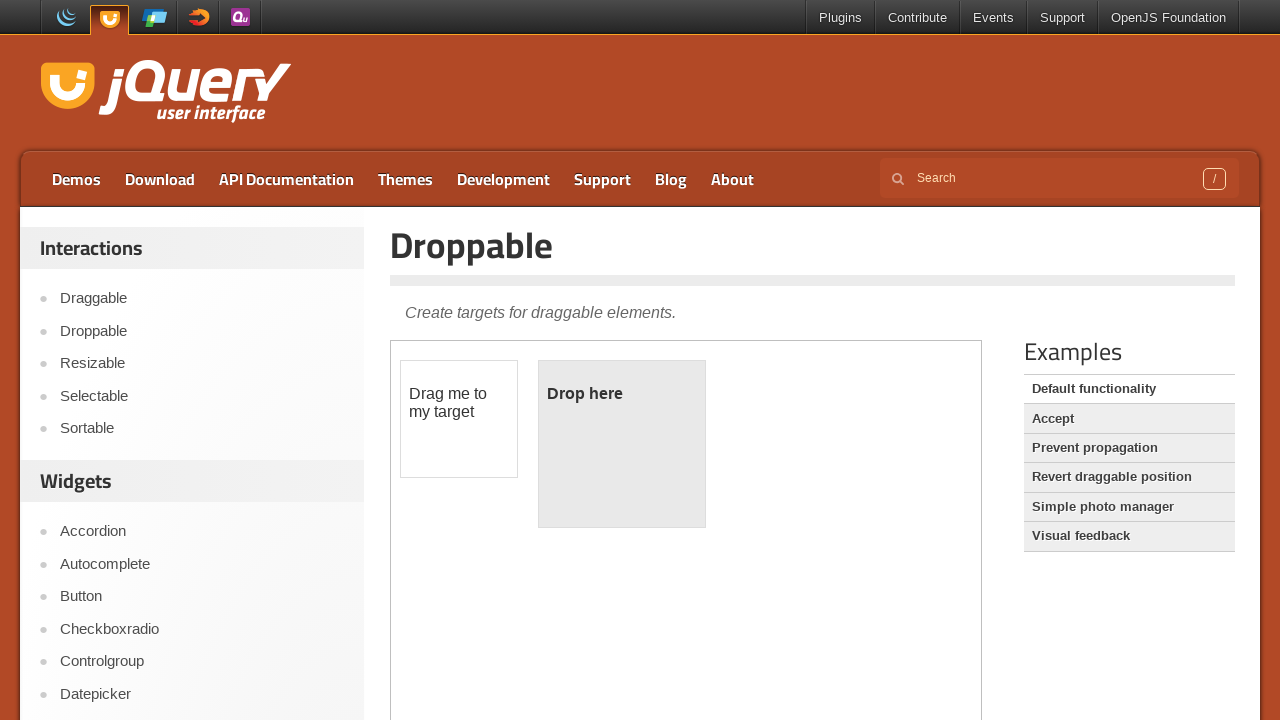

Located source draggable element
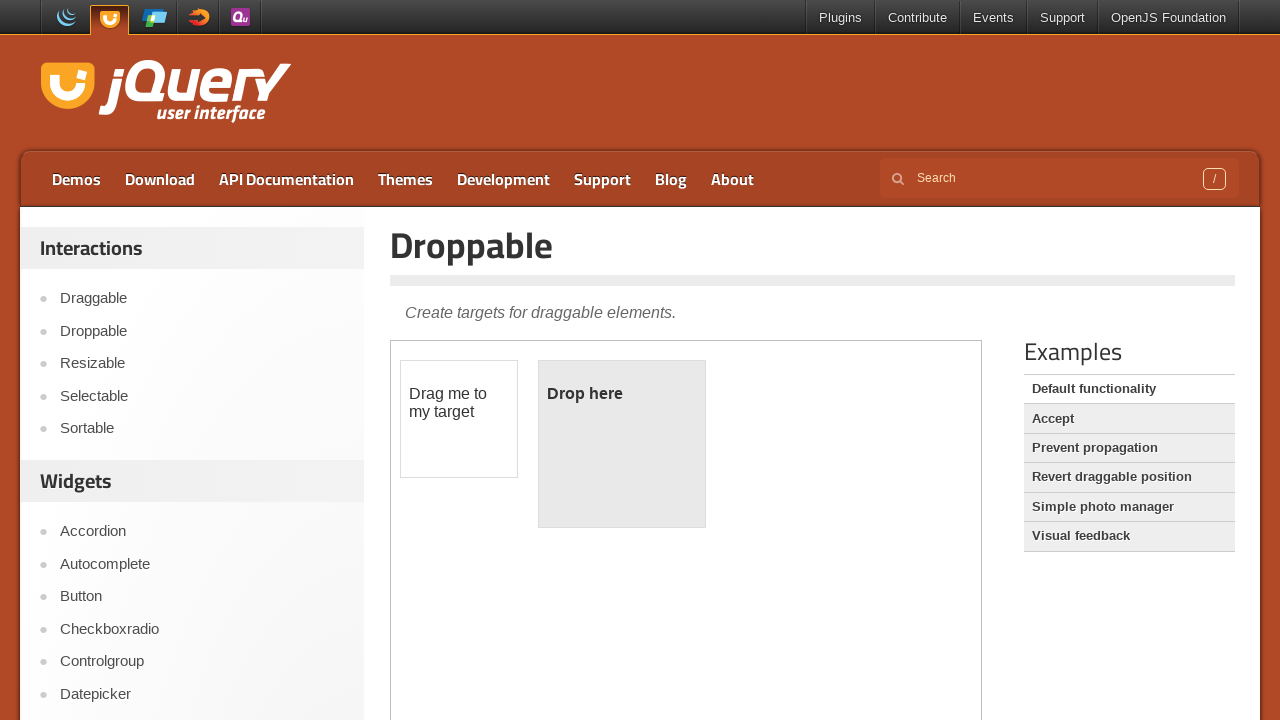

Located target droppable element
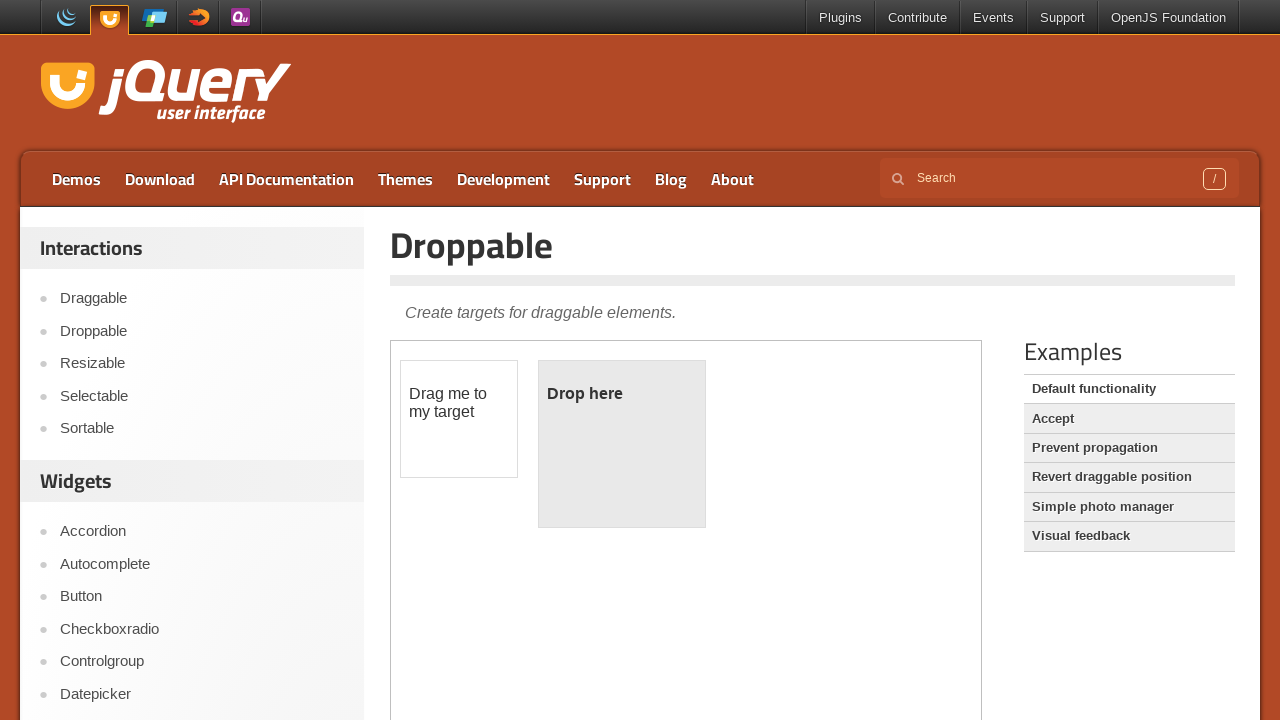

Dragged element from source to target location at (622, 444)
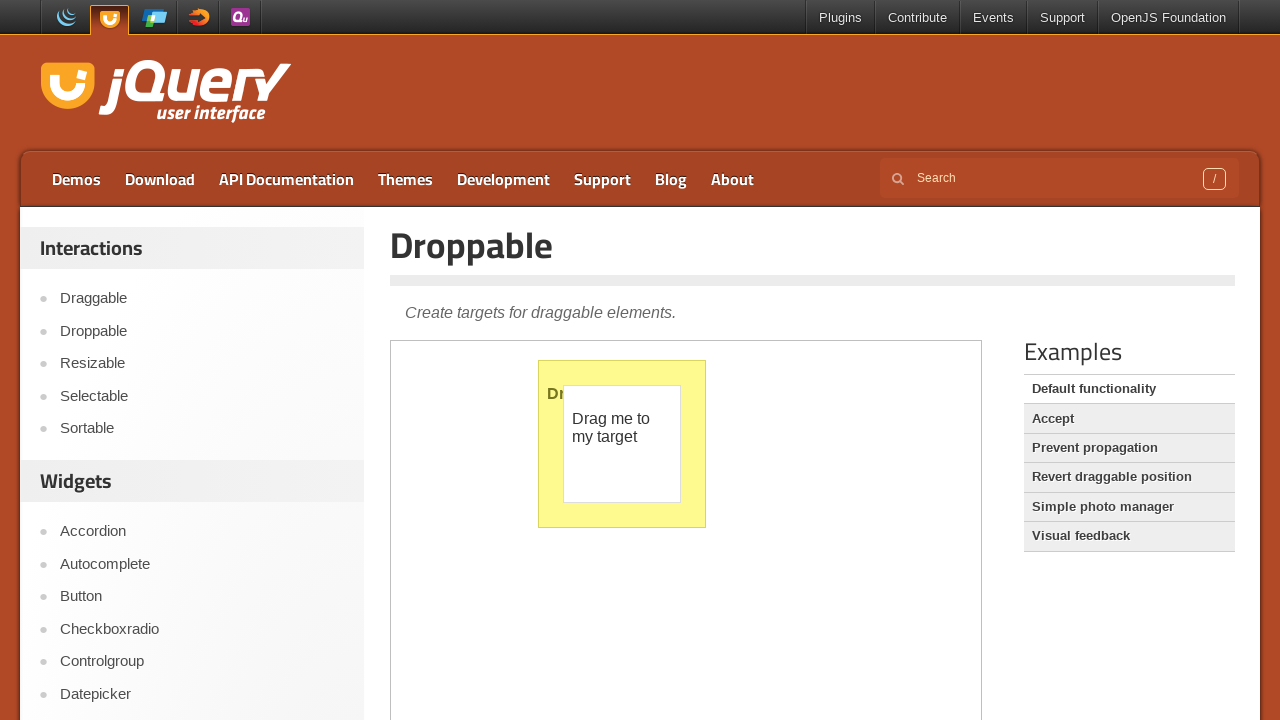

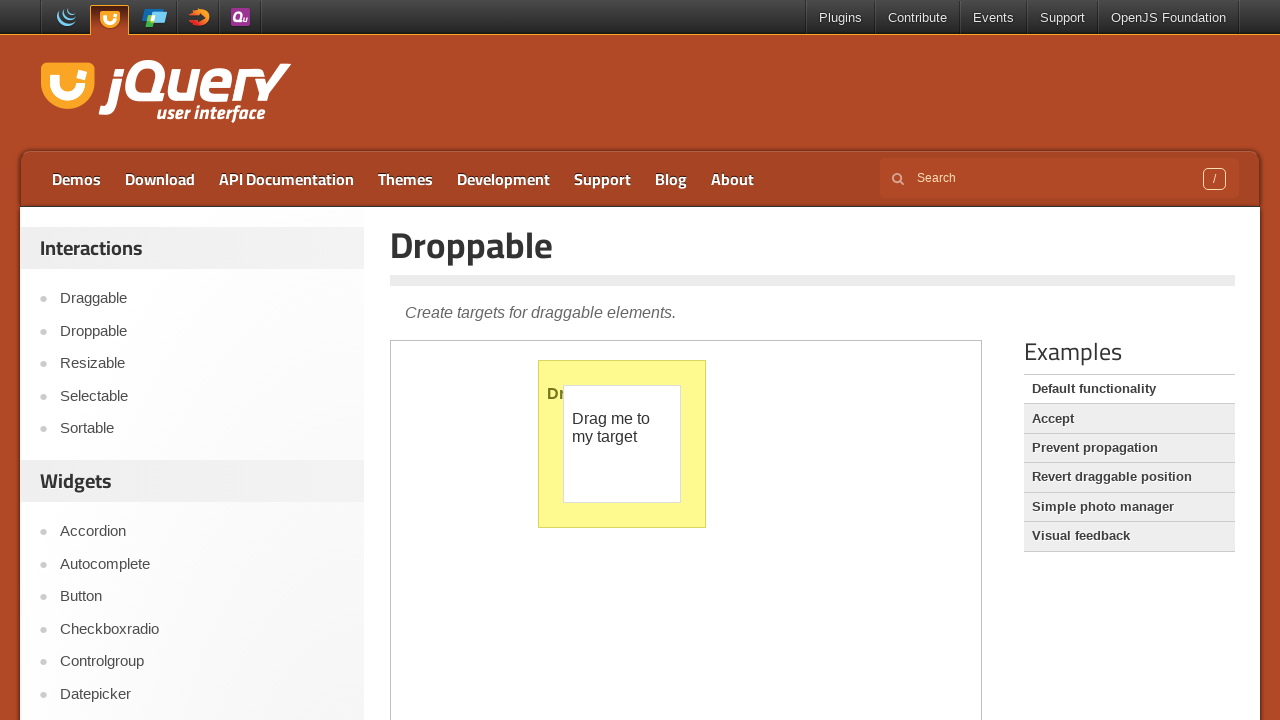